Tests the complete checkout flow on Saucedemo site including login, adding items to cart, filling checkout information, and completing the order

Starting URL: https://www.saucedemo.com

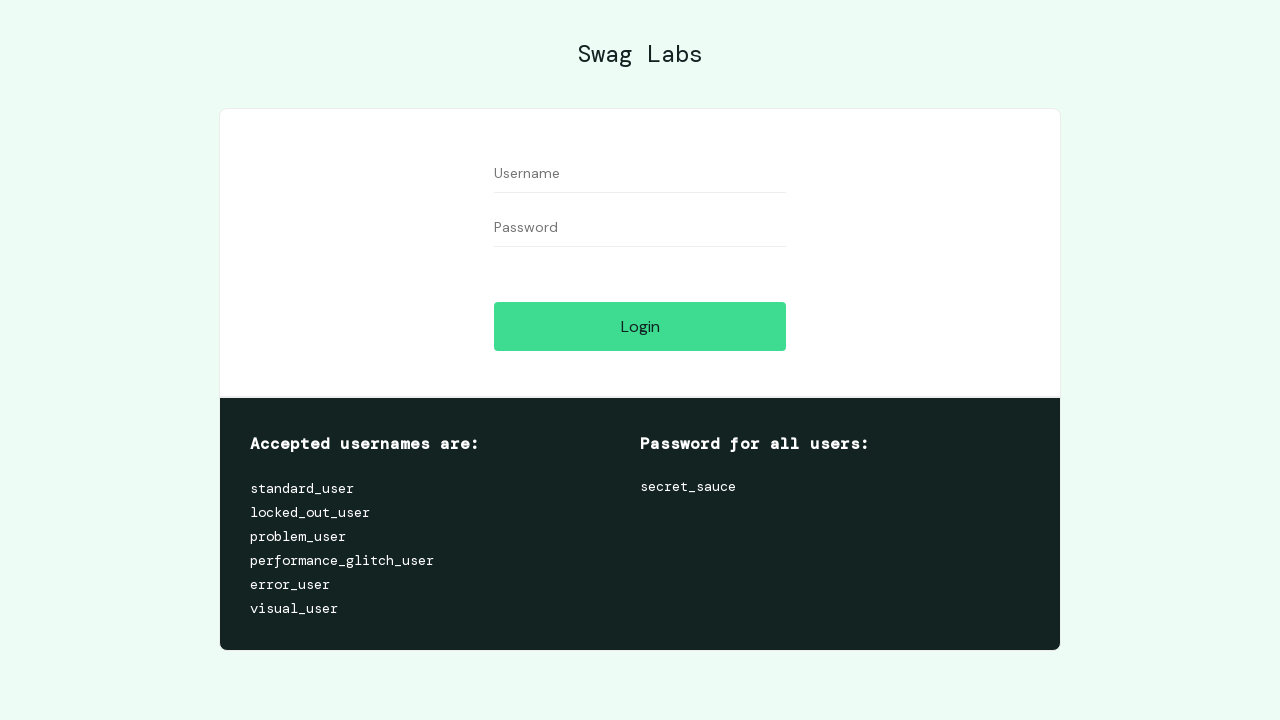

Filled username field with 'standard_user' on #user-name
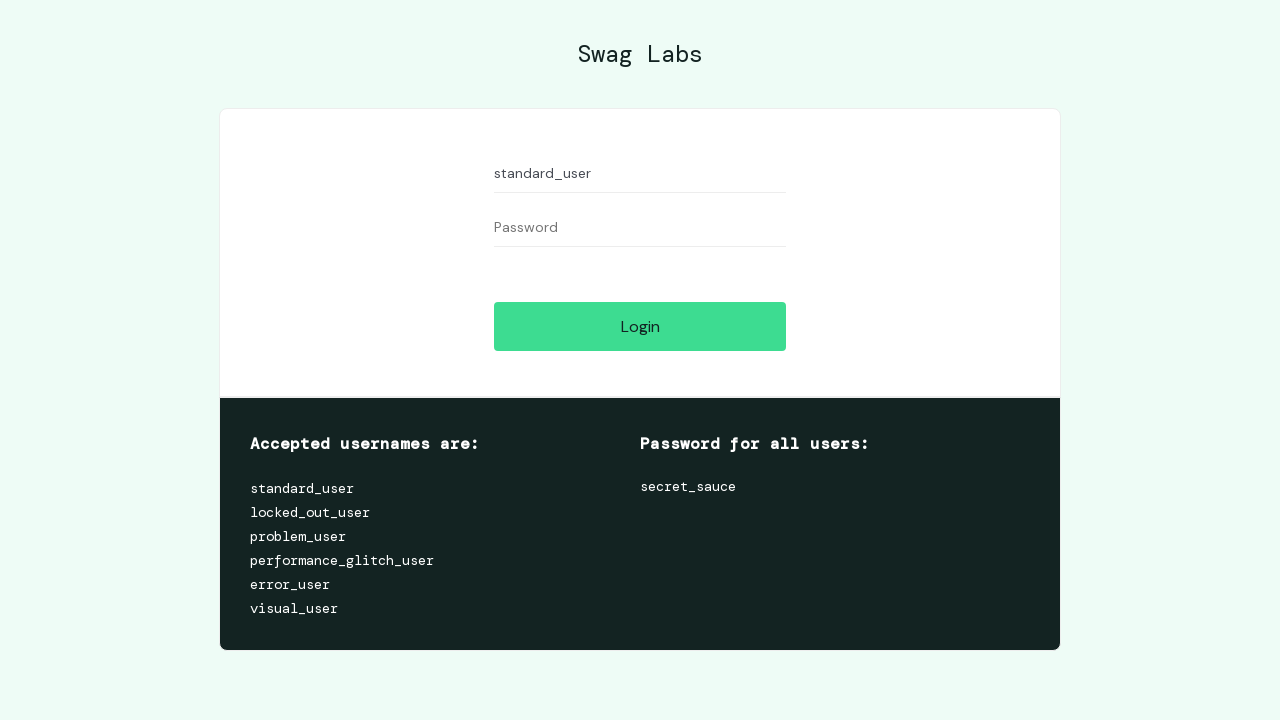

Filled password field with 'secret_sauce' on #password
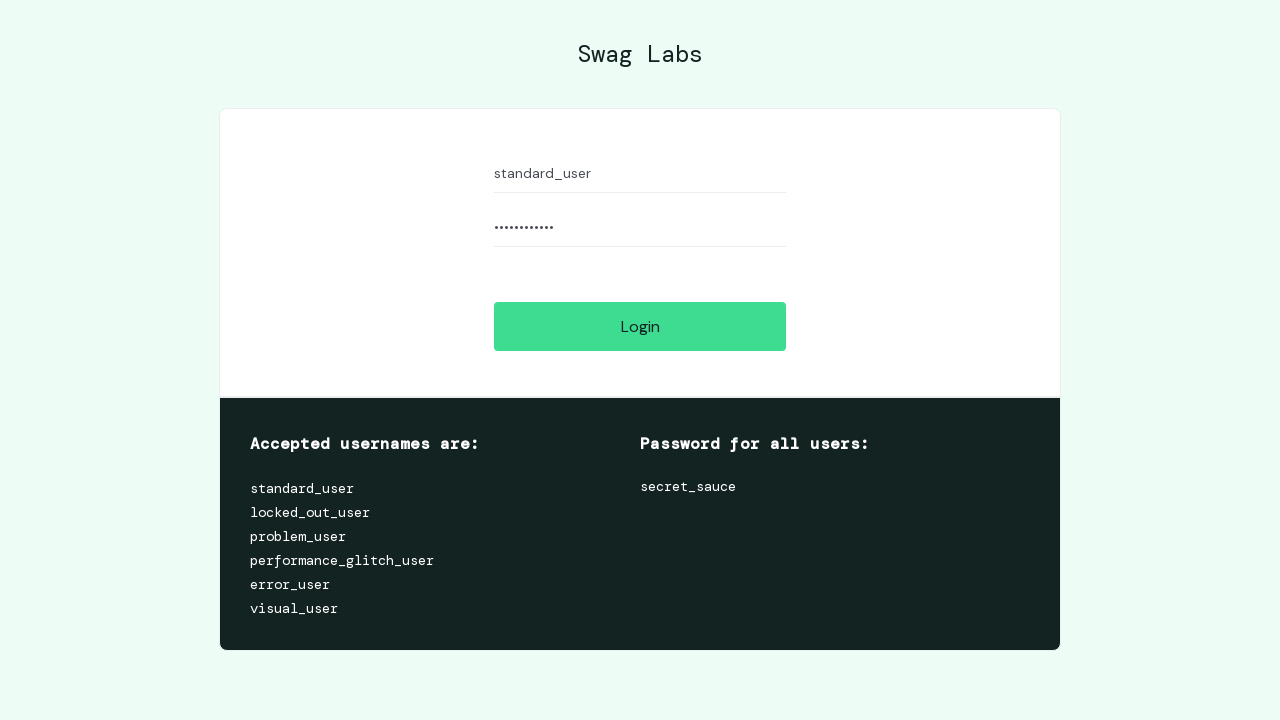

Clicked login button at (640, 326) on #login-button
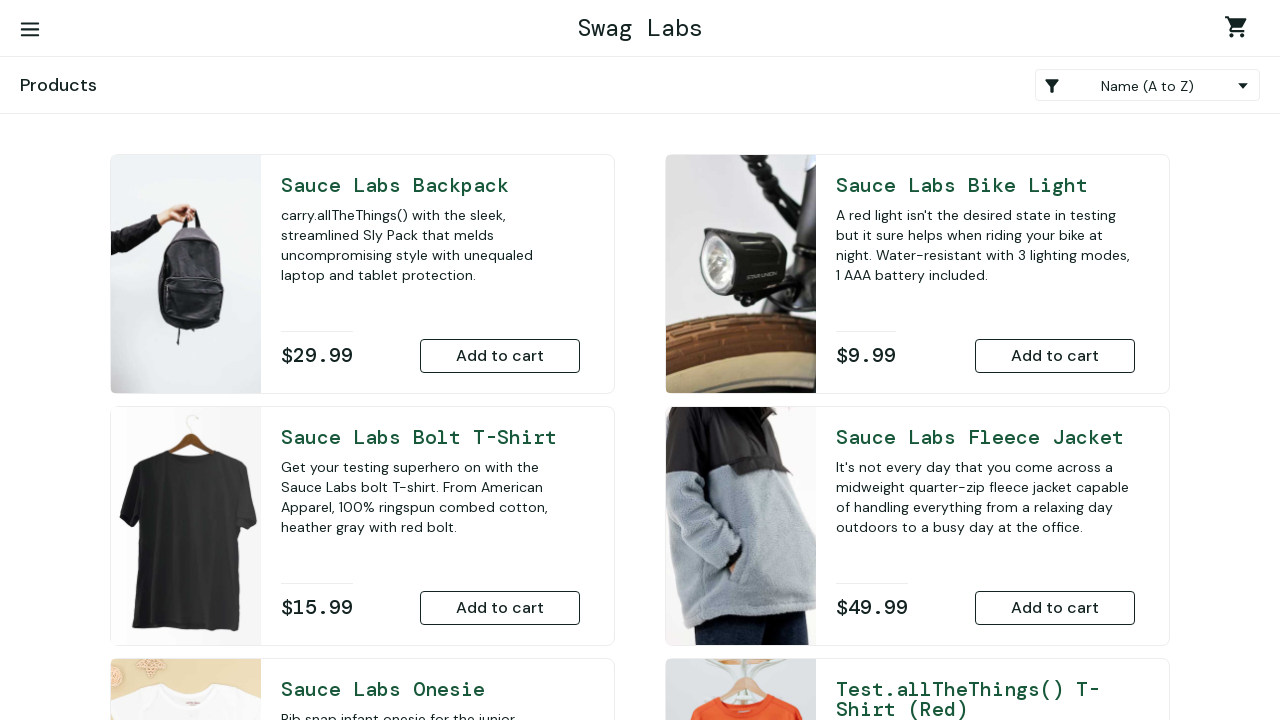

Inventory page loaded successfully
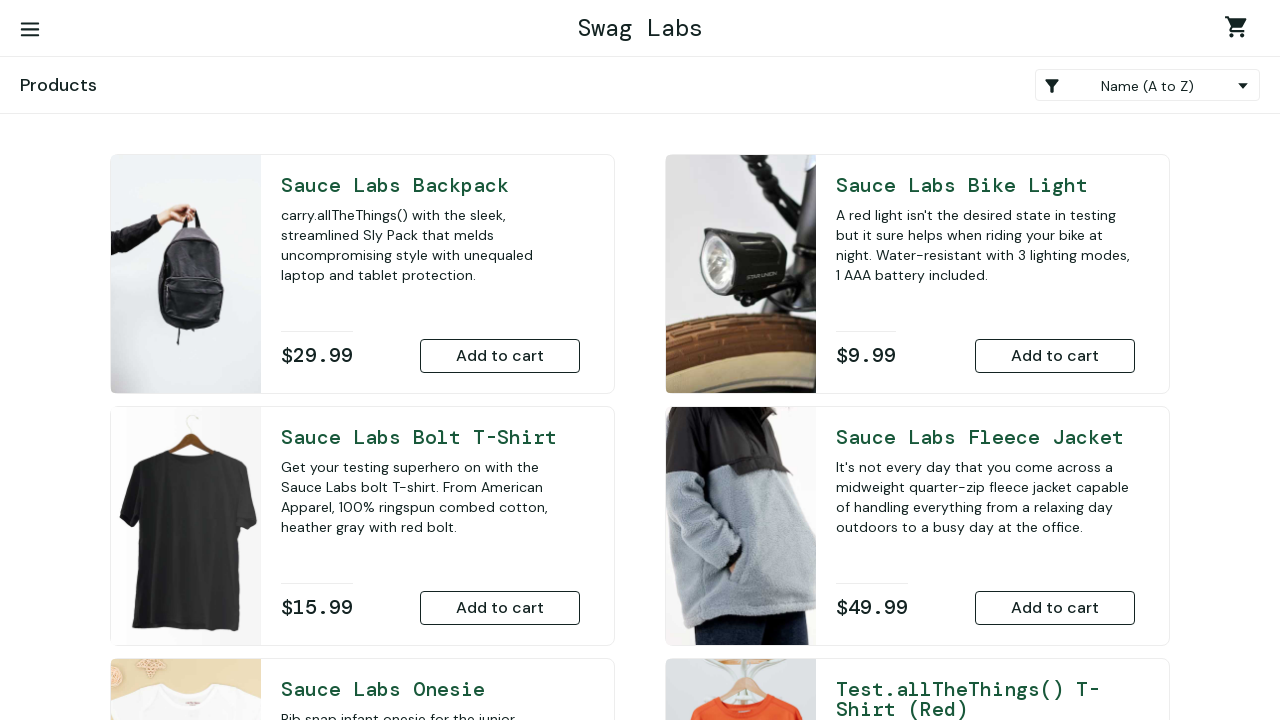

Added an item to cart at (500, 356) on .inventory_item >> nth=0 >> .btn_inventory
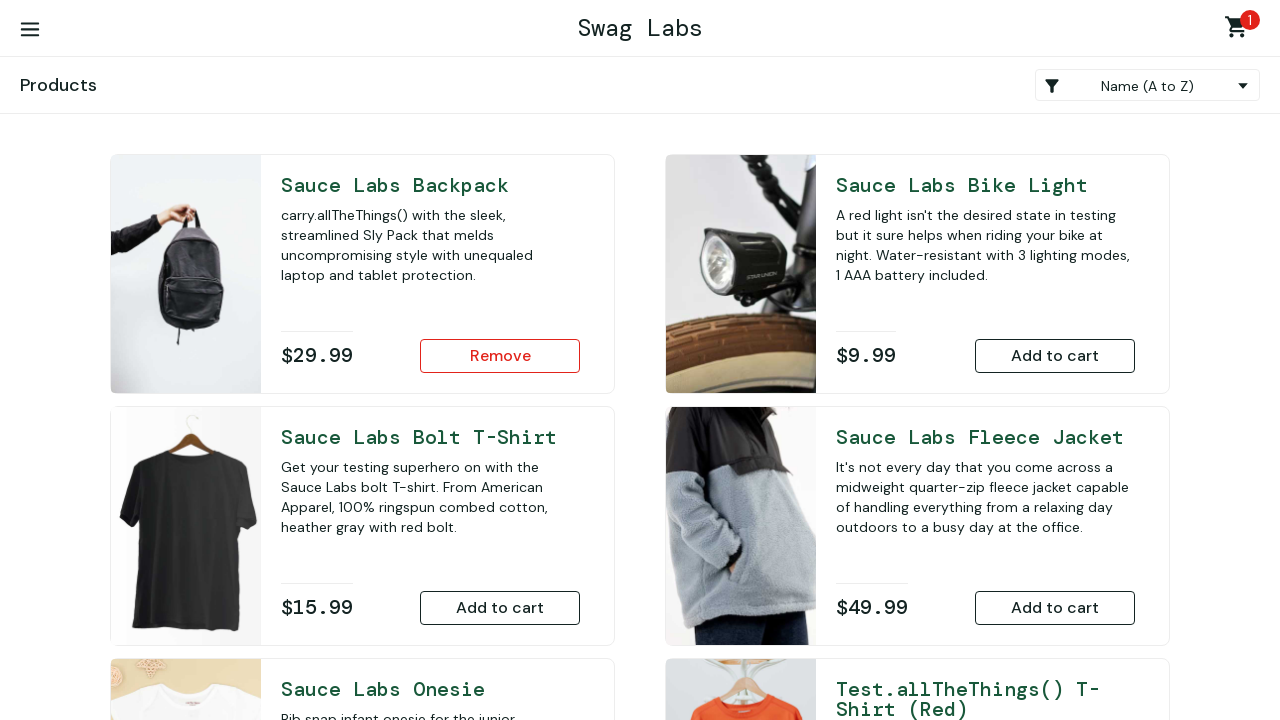

Added an item to cart at (1055, 356) on .inventory_item >> nth=1 >> .btn_inventory
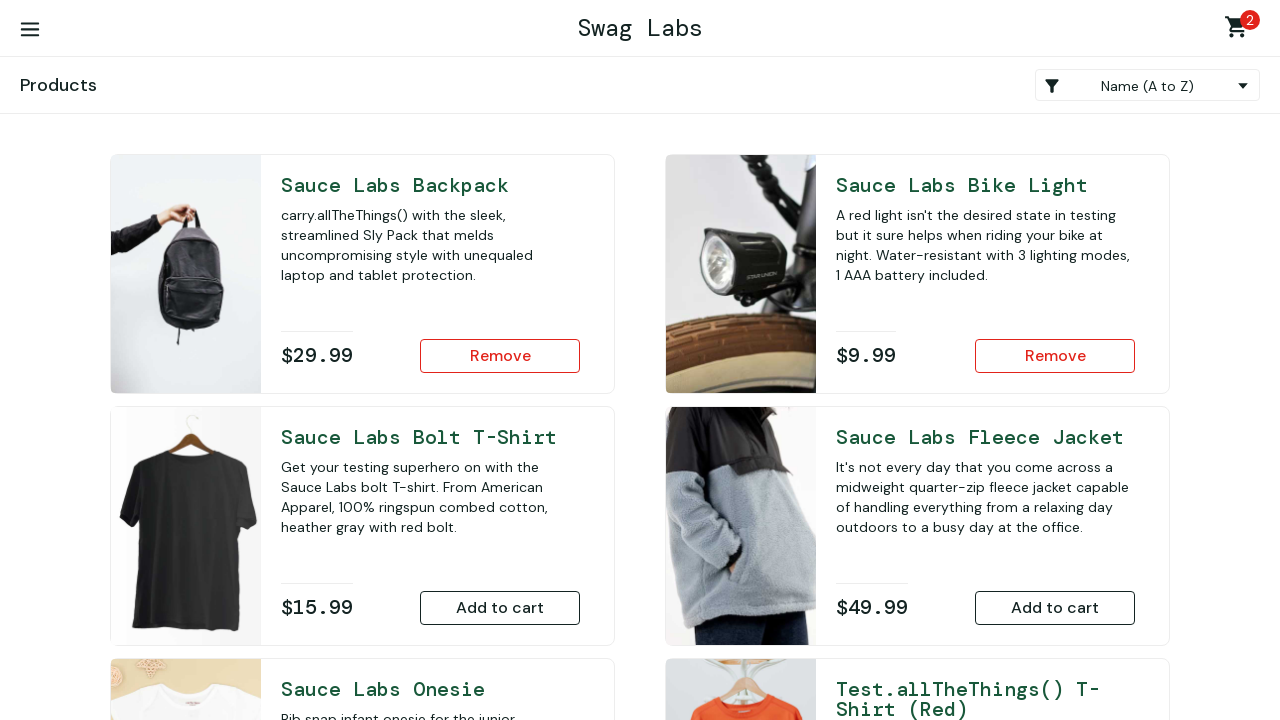

Added an item to cart at (500, 608) on .inventory_item >> nth=2 >> .btn_inventory
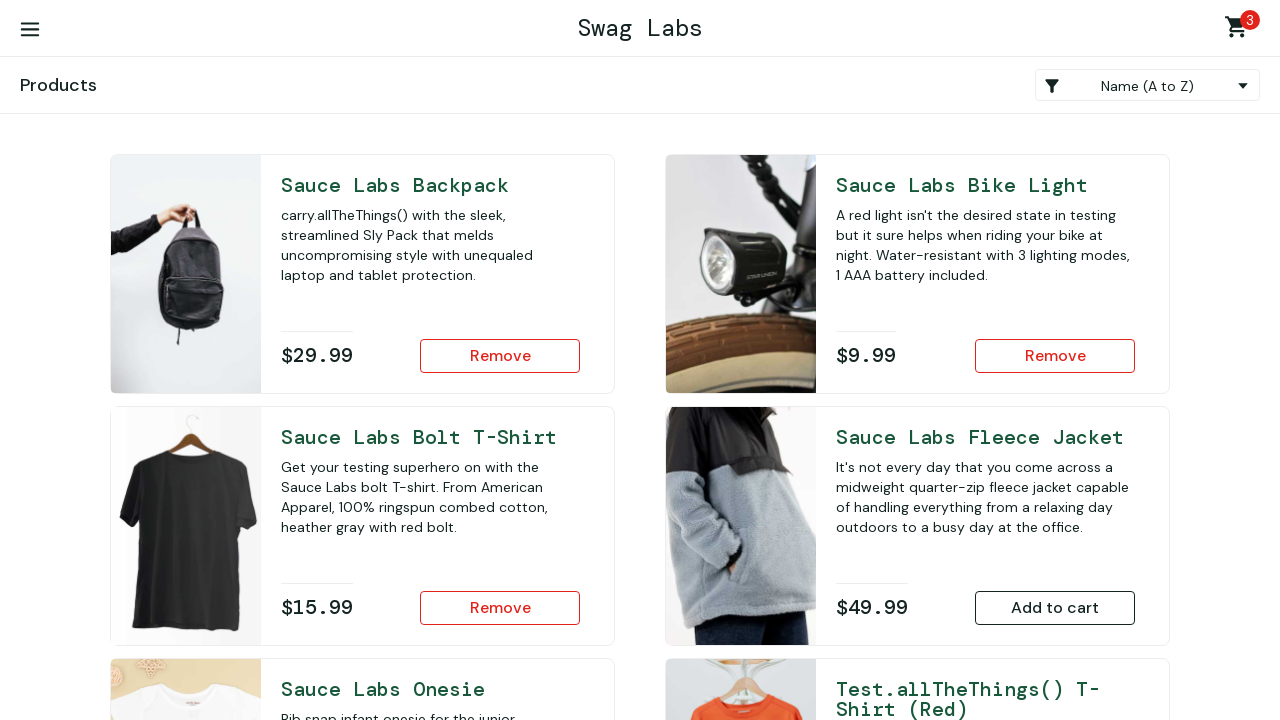

Added an item to cart at (1055, 608) on .inventory_item >> nth=3 >> .btn_inventory
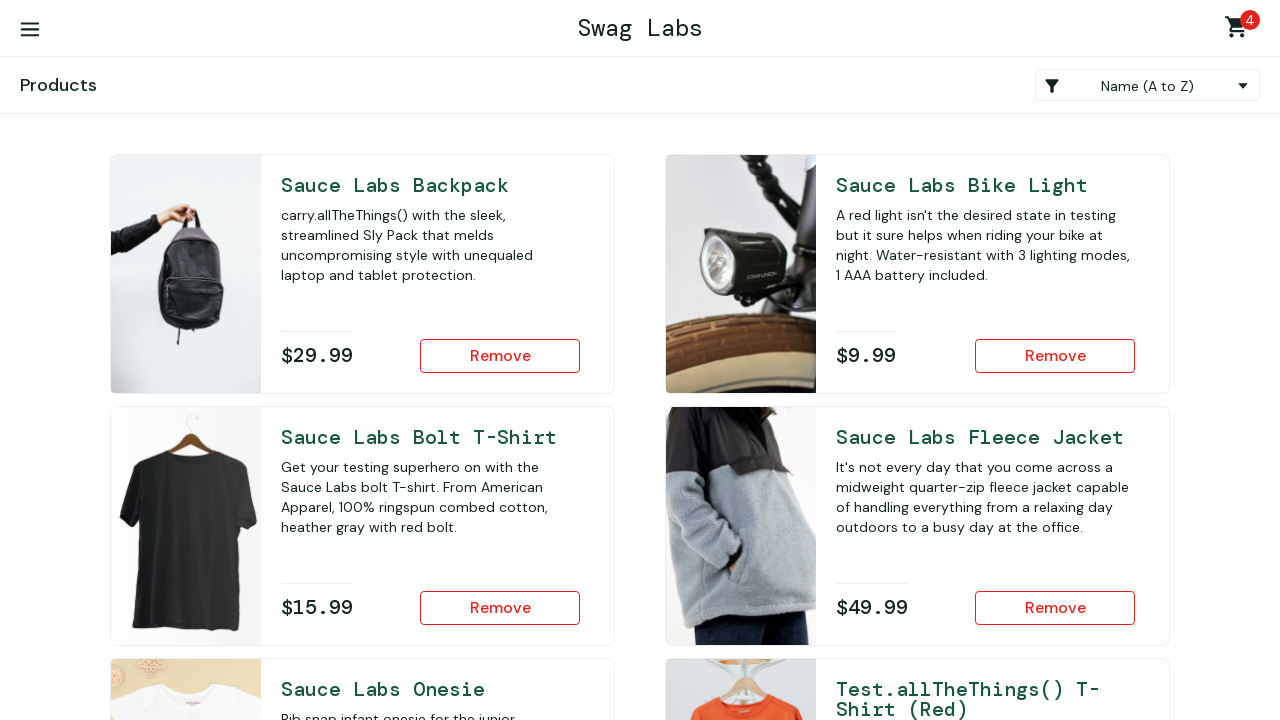

Added an item to cart at (500, 470) on .inventory_item >> nth=4 >> .btn_inventory
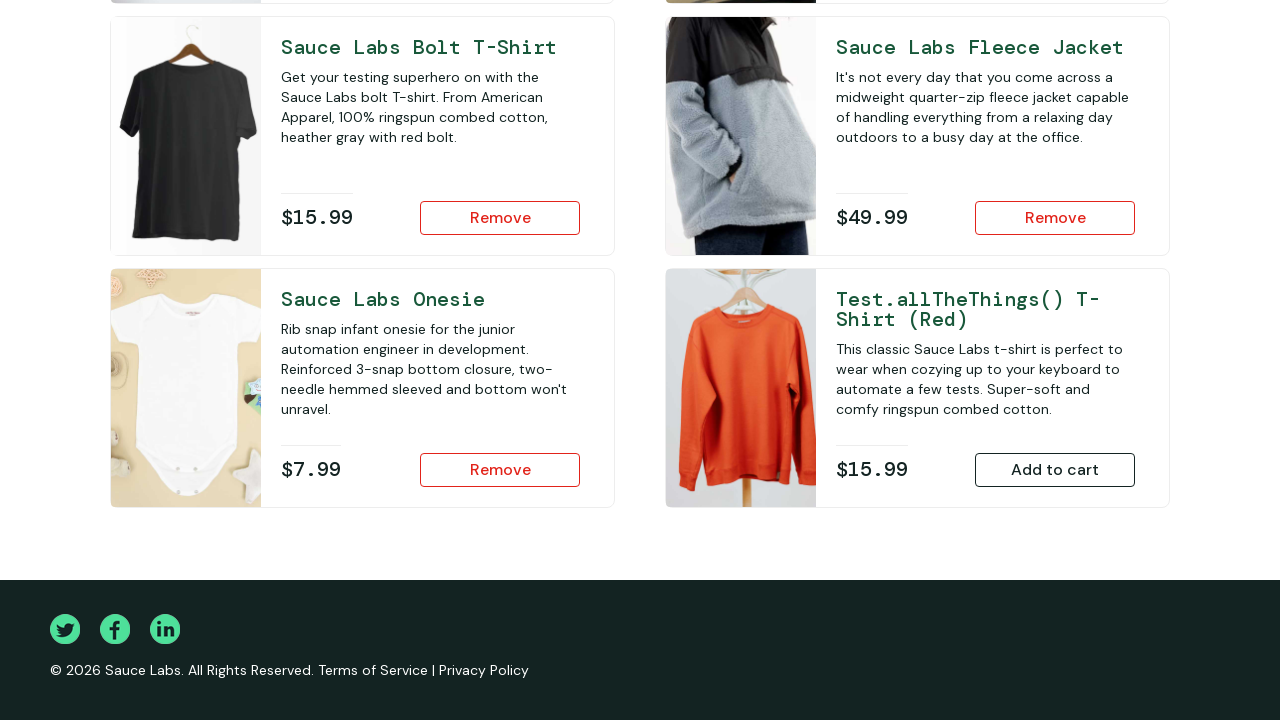

Added an item to cart at (1055, 470) on .inventory_item >> nth=5 >> .btn_inventory
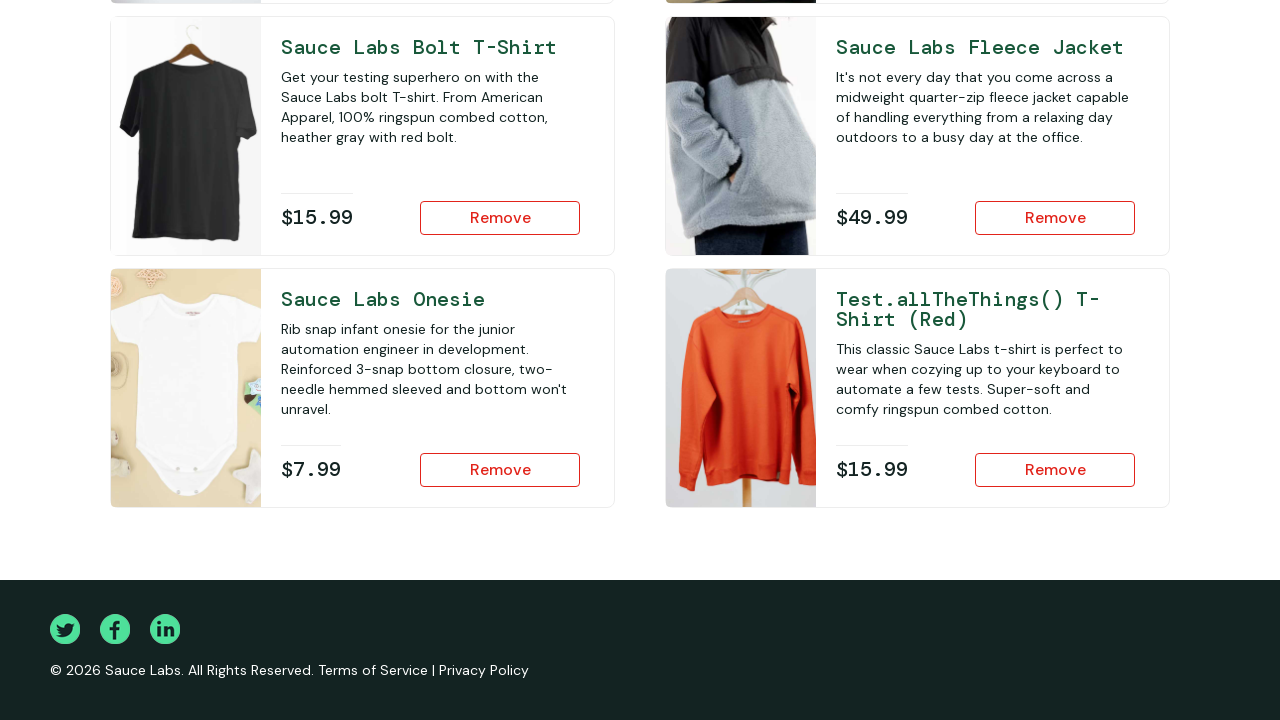

Clicked shopping cart icon at (1240, 30) on .shopping_cart_link
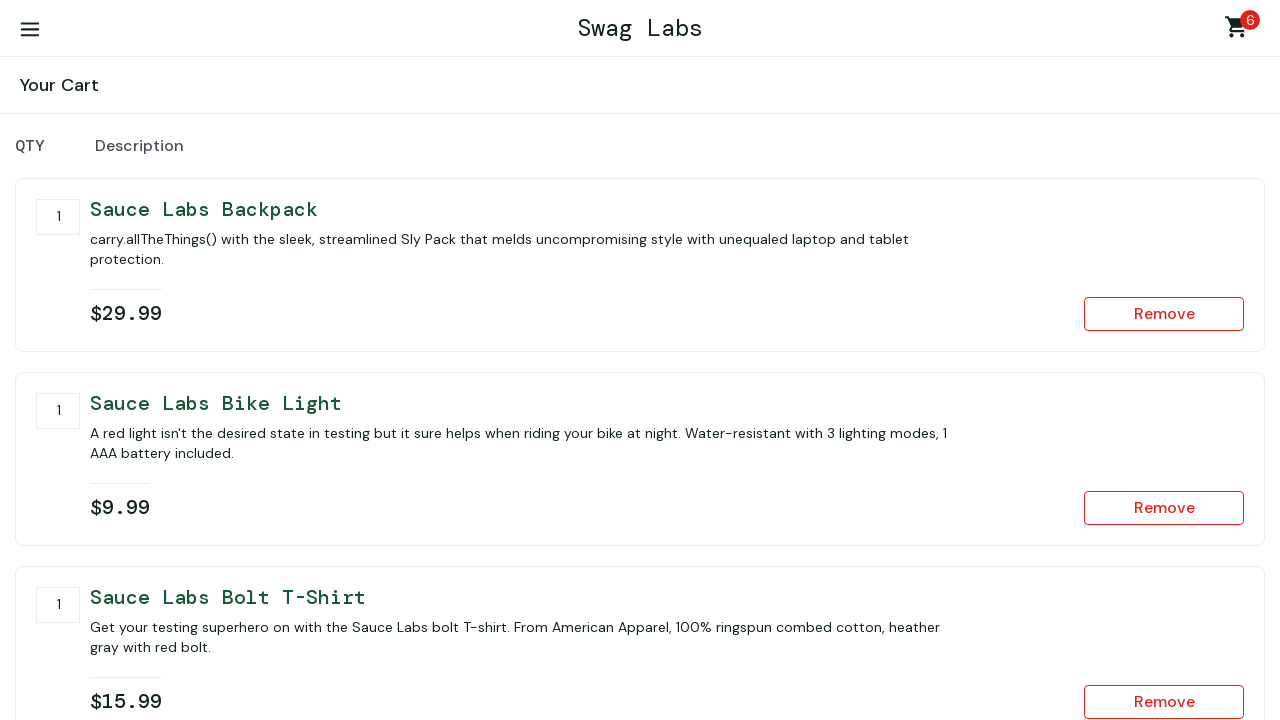

Clicked checkout button at (1155, 463) on #checkout
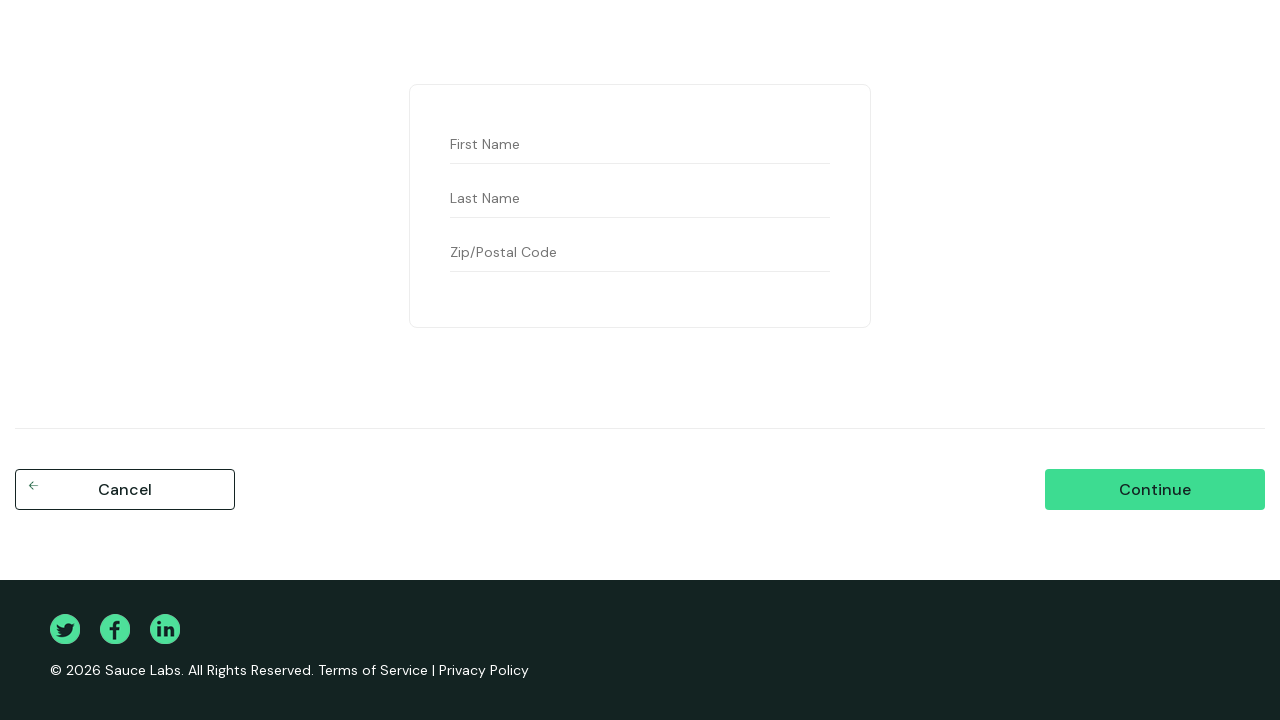

Filled first name field with 'John' on #first-name
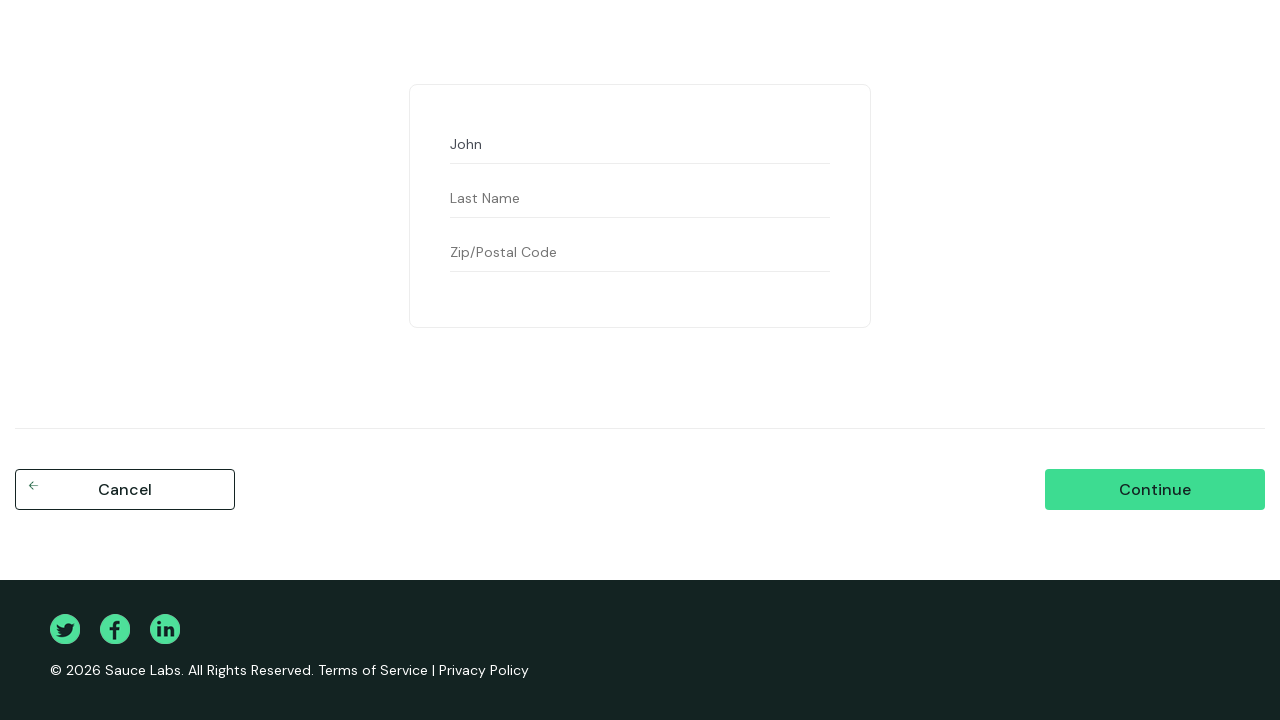

Filled last name field with 'Doe' on #last-name
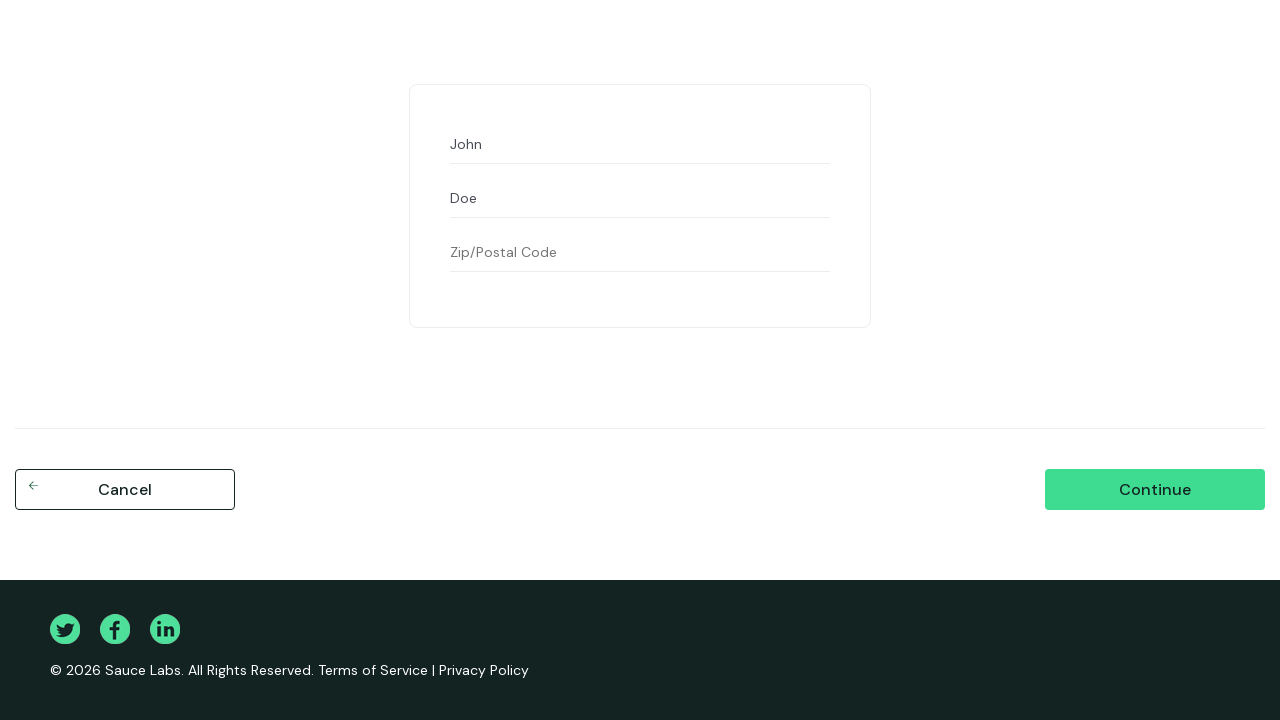

Filled postal code field with '12345' on #postal-code
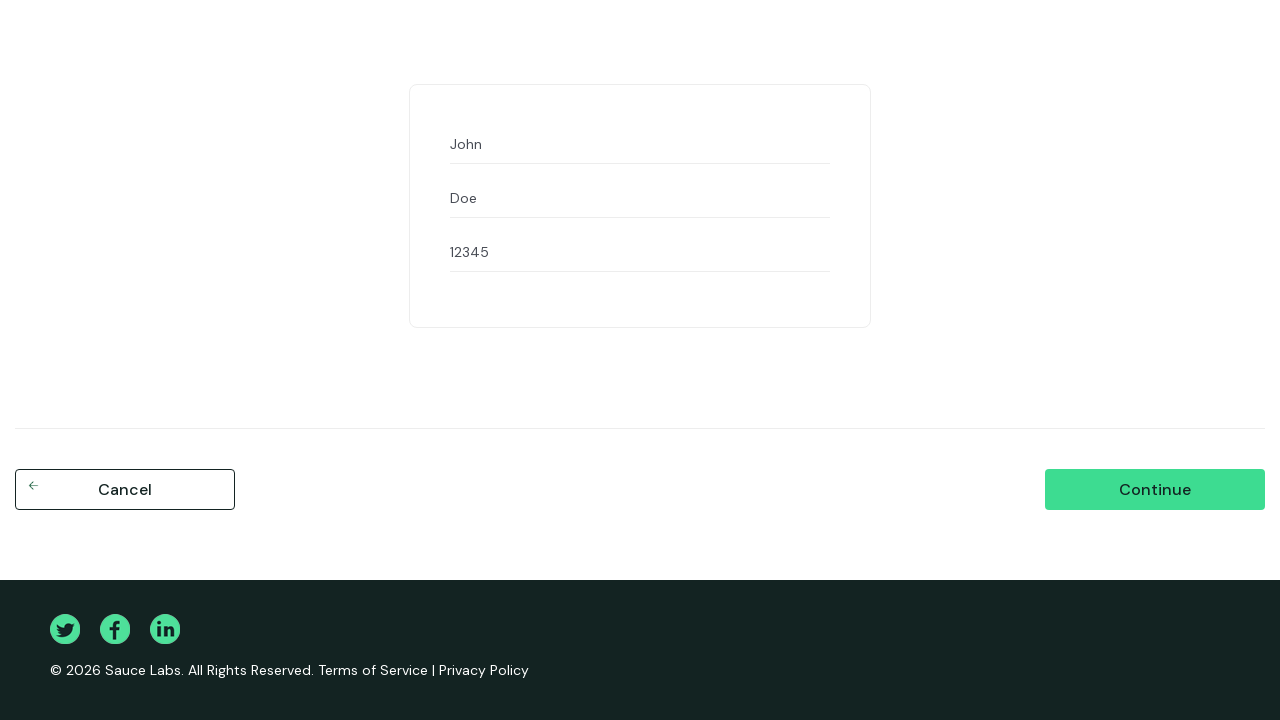

Clicked continue button at (1155, 490) on #continue
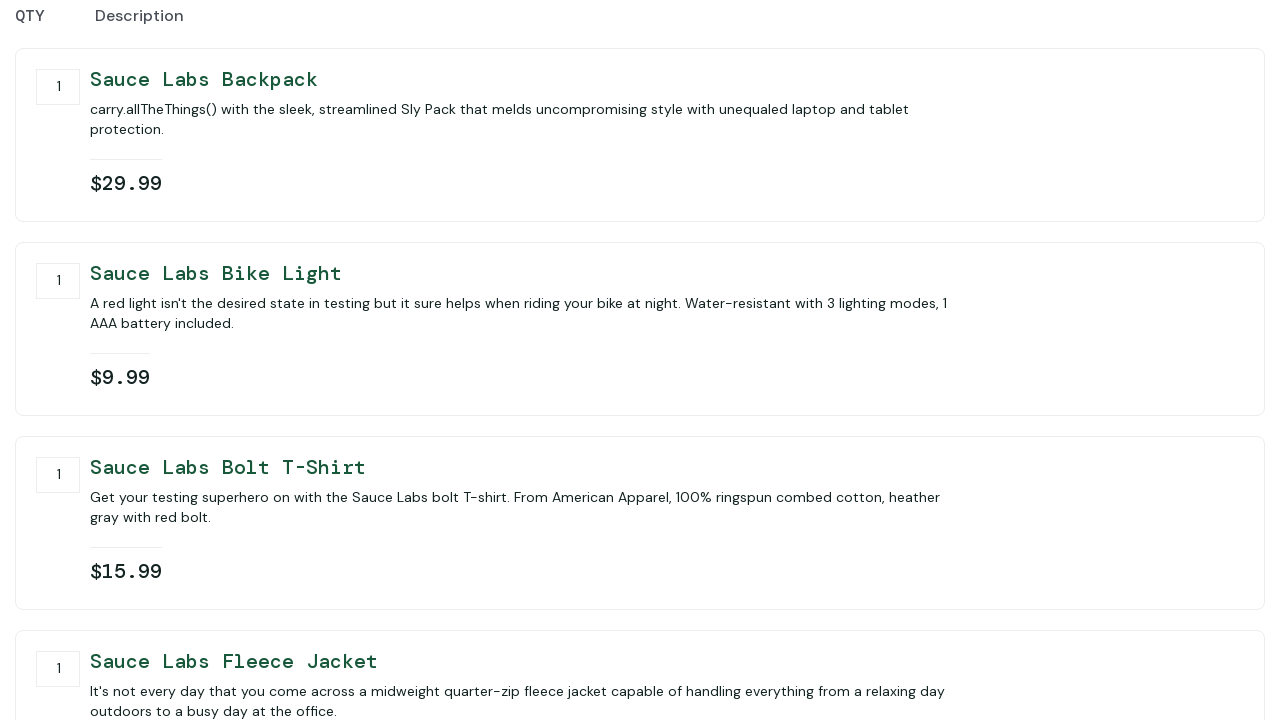

Checkout overview page loaded successfully
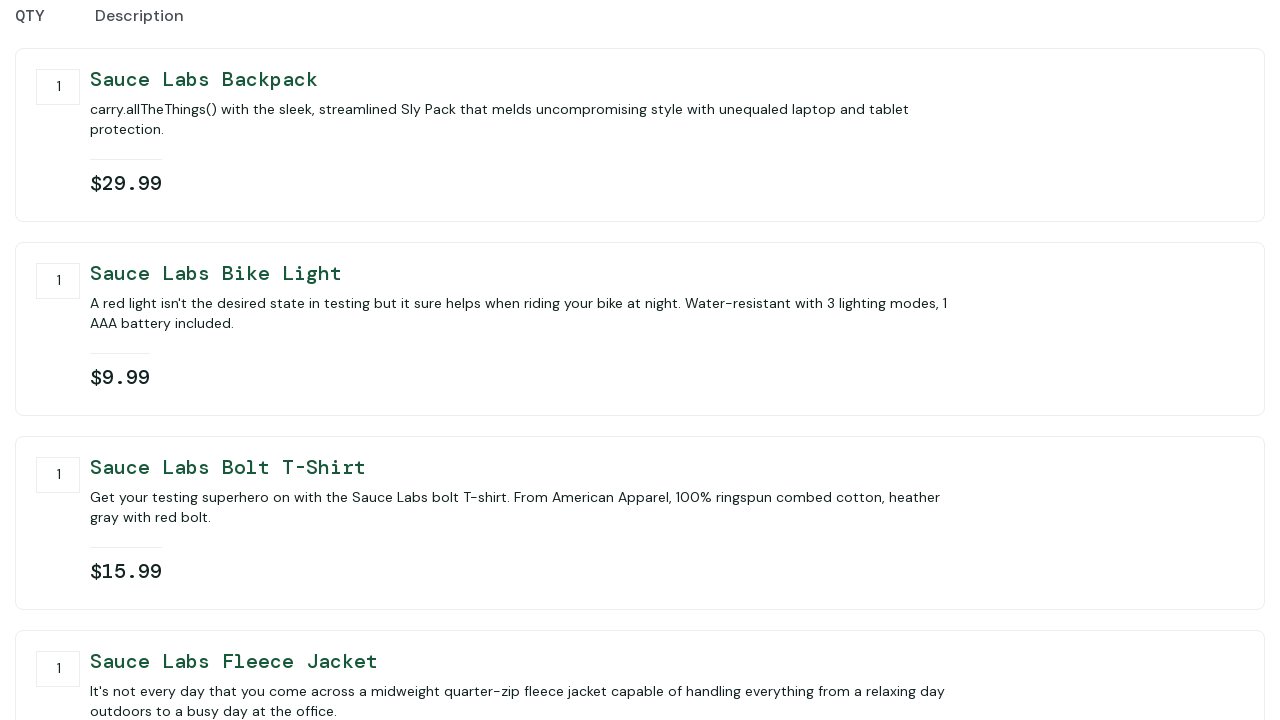

Clicked finish button to complete order at (1155, 463) on #finish
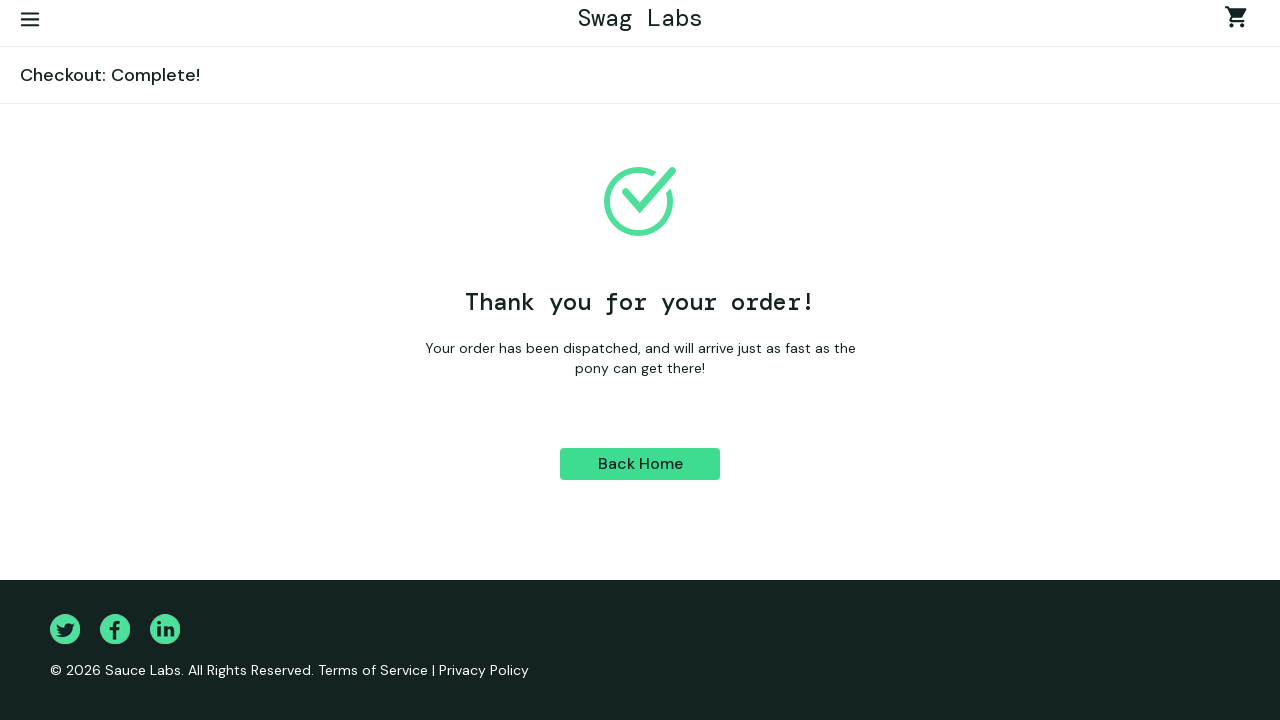

Order completion verified - thank you message displayed
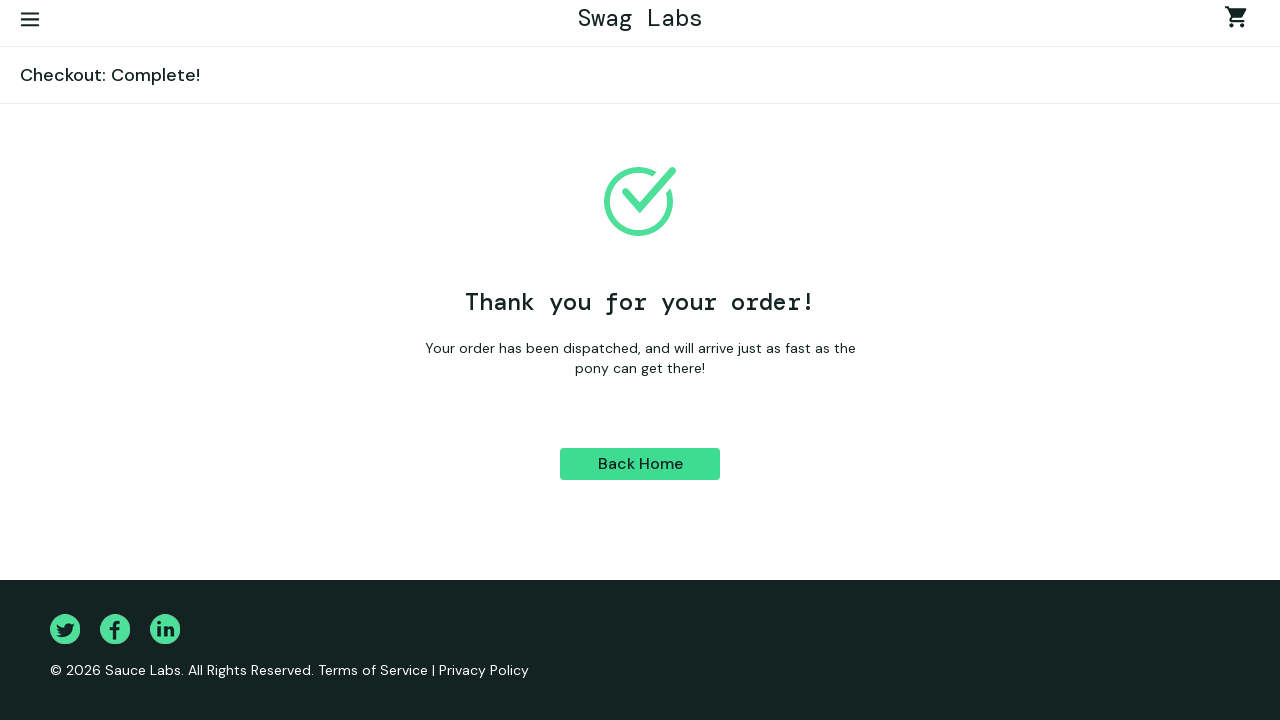

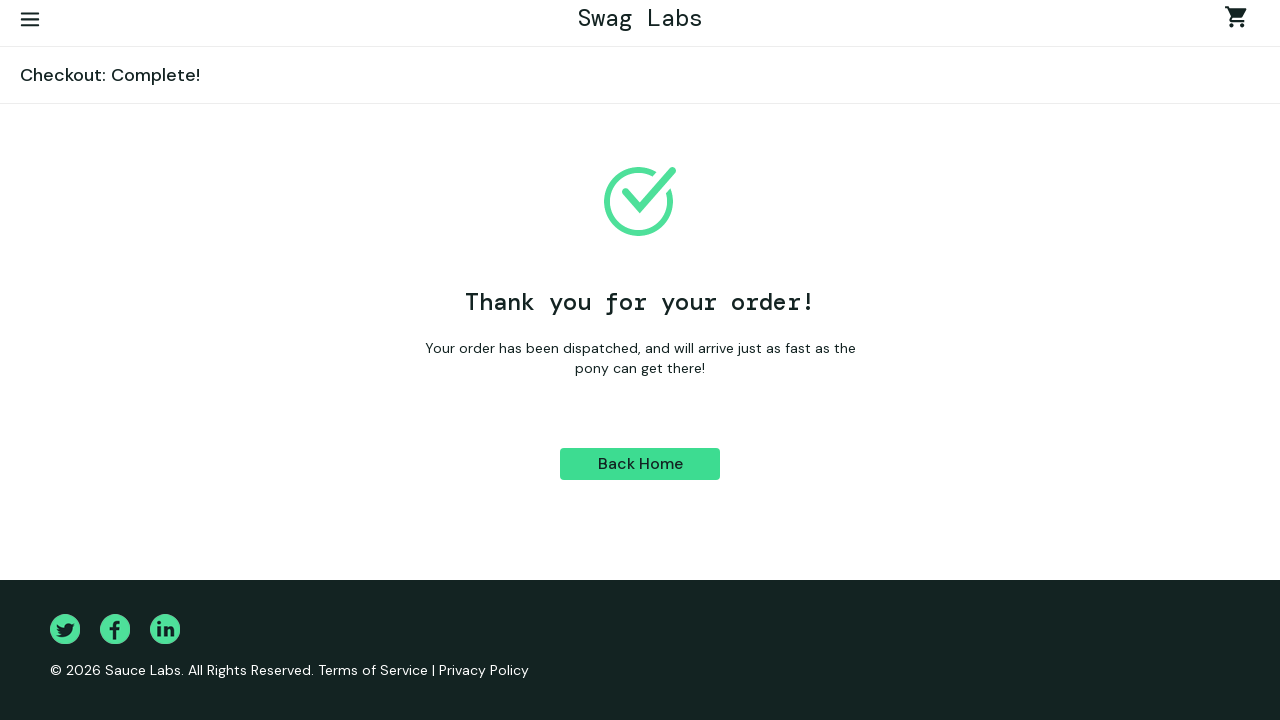